Tests window switching functionality by opening a new window and navigating to a different URL in it

Starting URL: https://www.opencart.com/

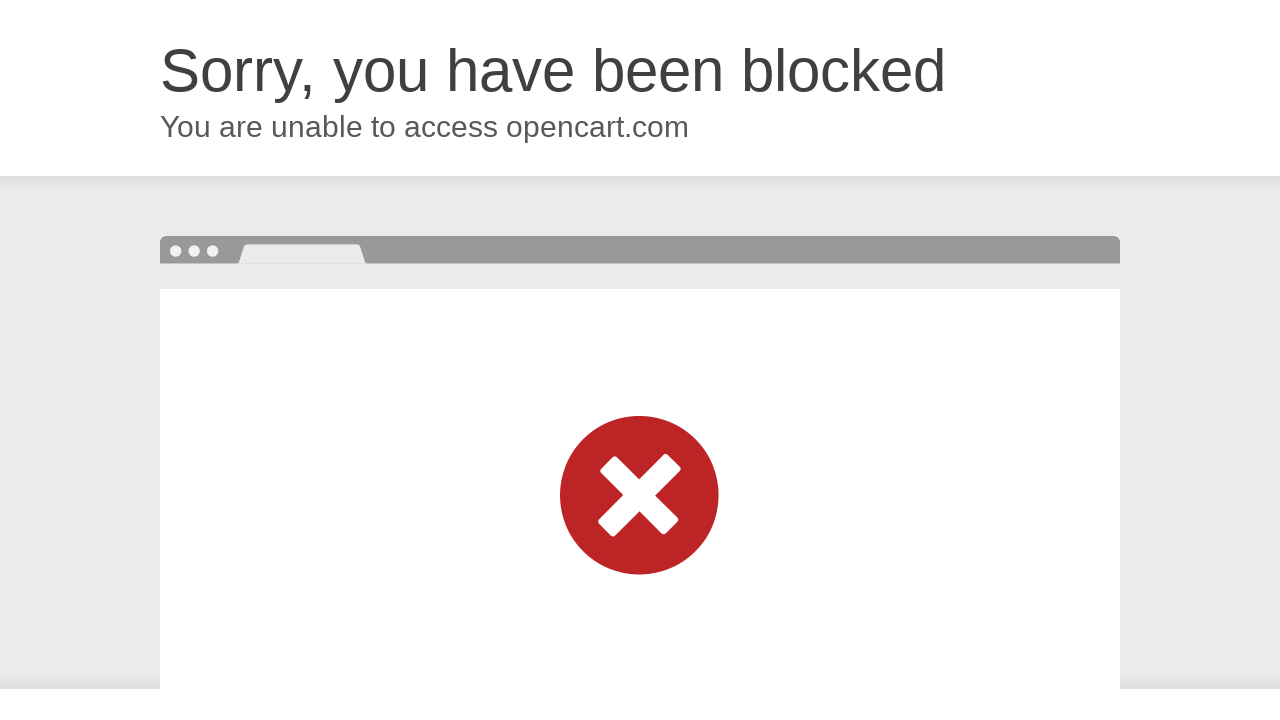

Opened a new page/tab in the same context
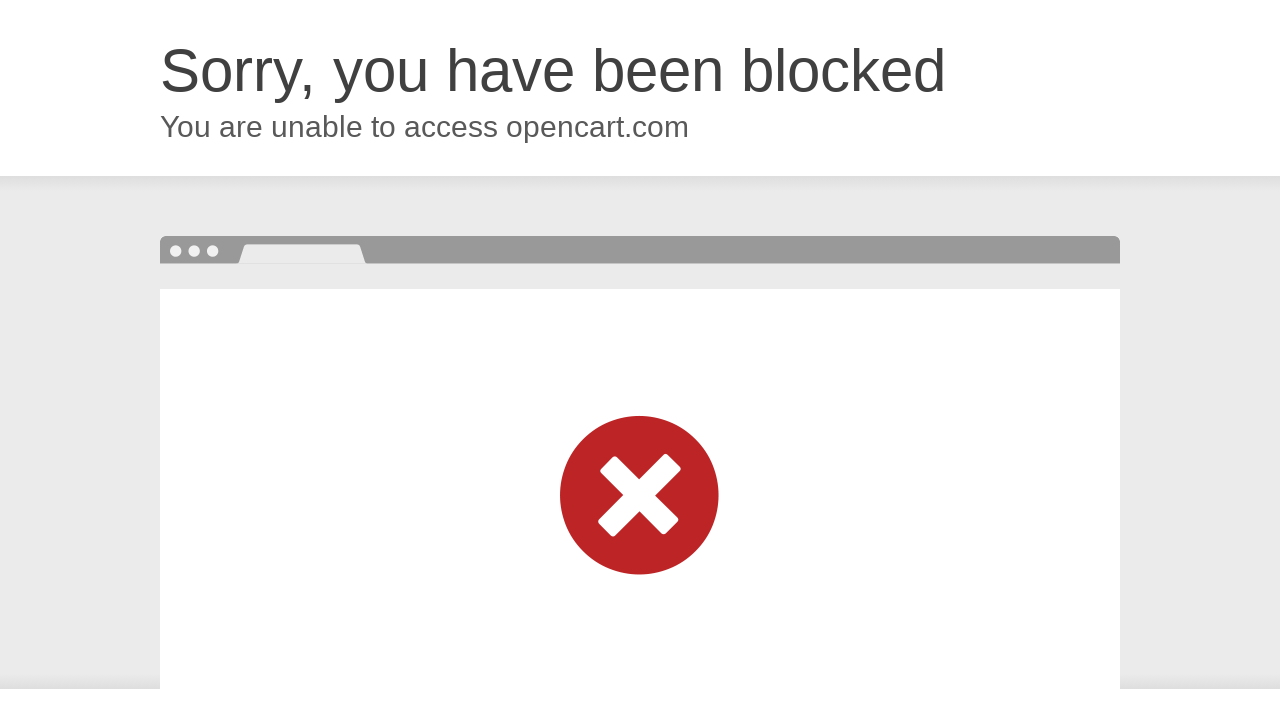

Navigated to OrangeHRM login page in new window
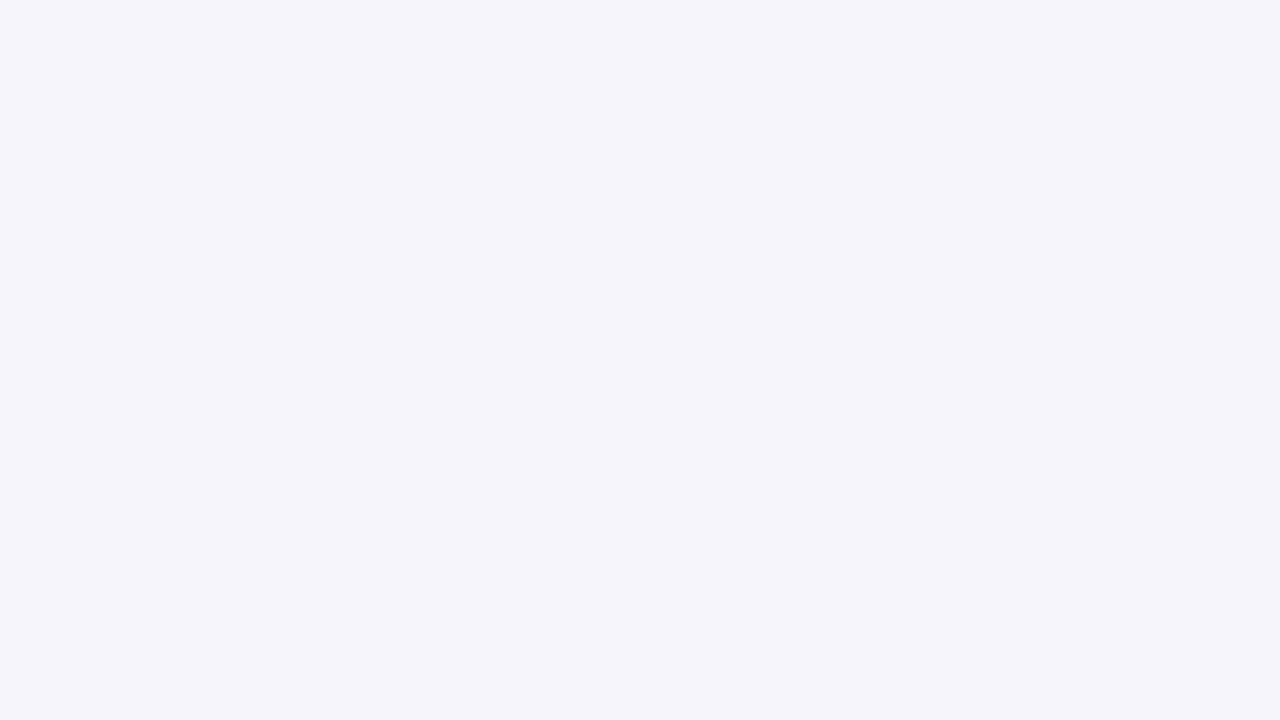

OrangeHRM page loaded successfully
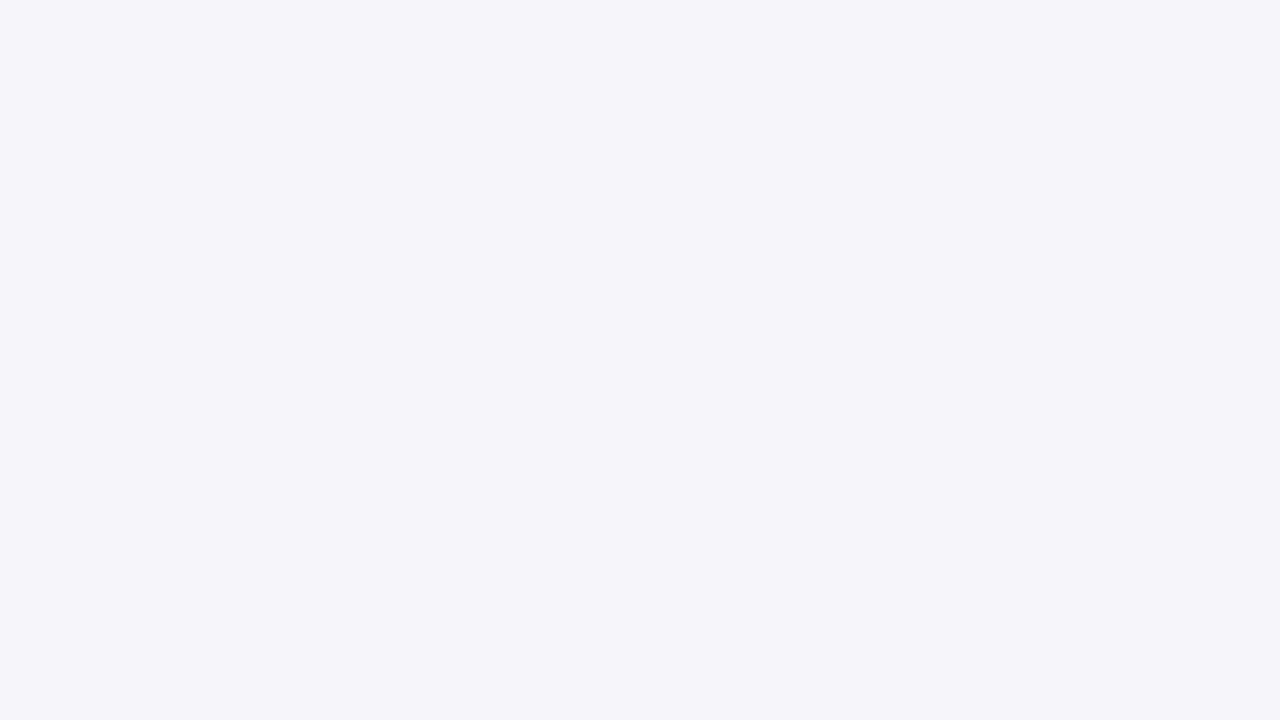

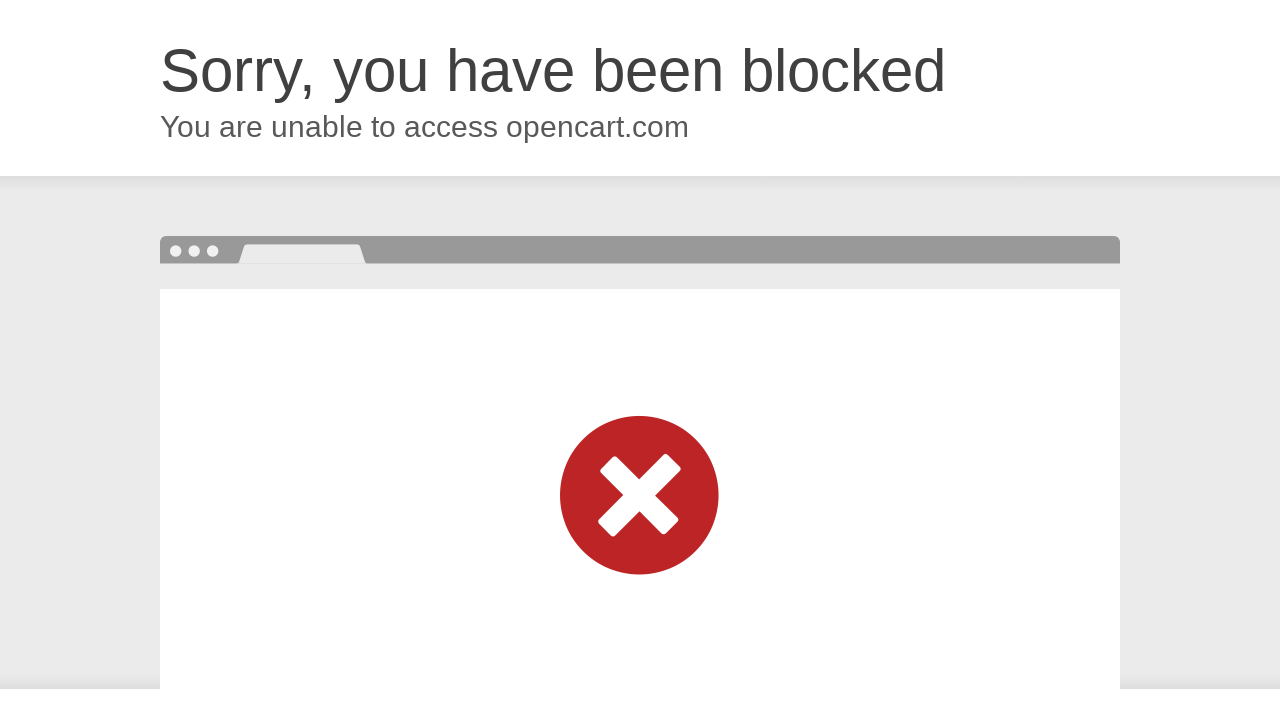